Tests the search functionality on Python.org by entering a search term and submitting the search form

Starting URL: https://www.python.org

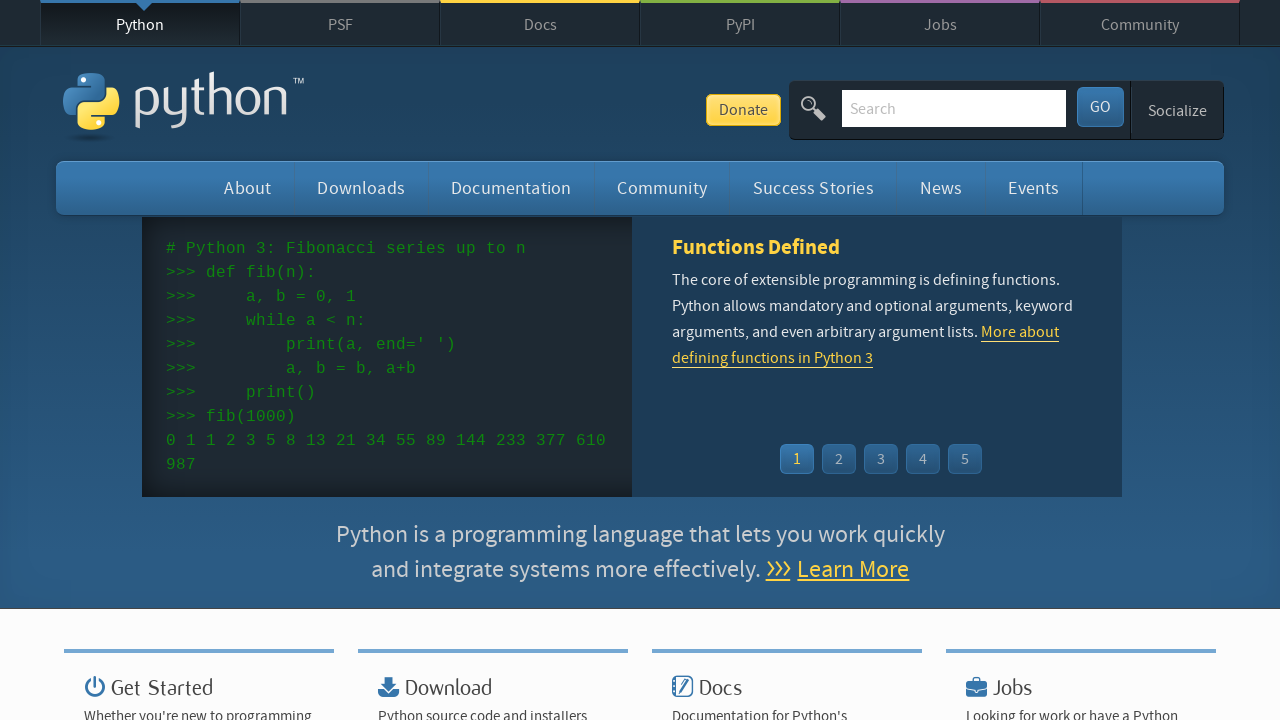

Filled search field with 'pip' on #id-search-field
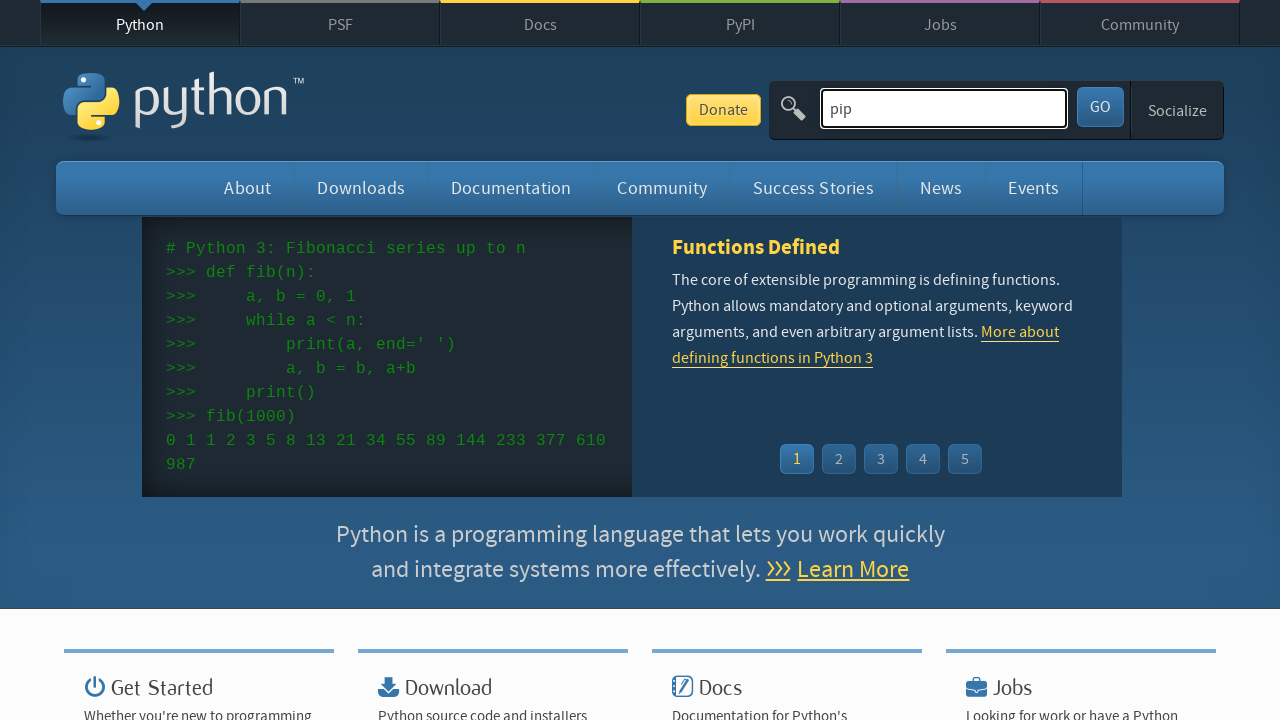

Pressed Enter to submit search form on #id-search-field
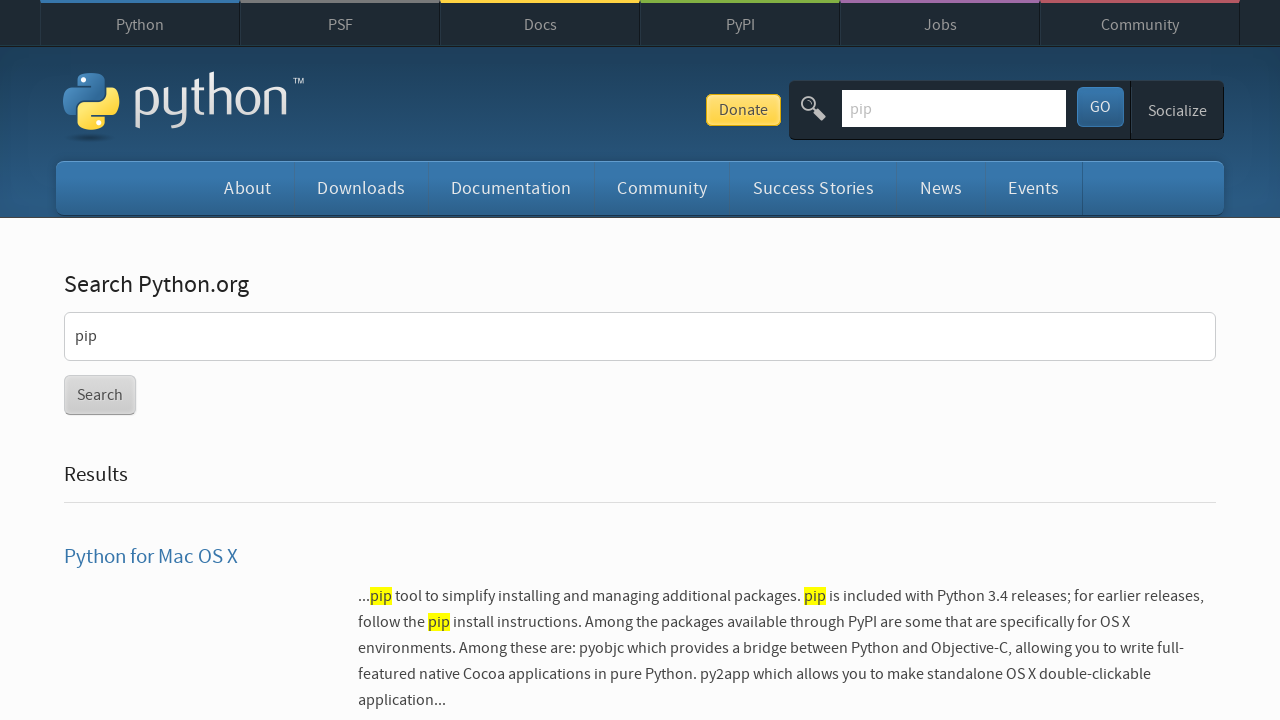

Search results loaded (networkidle)
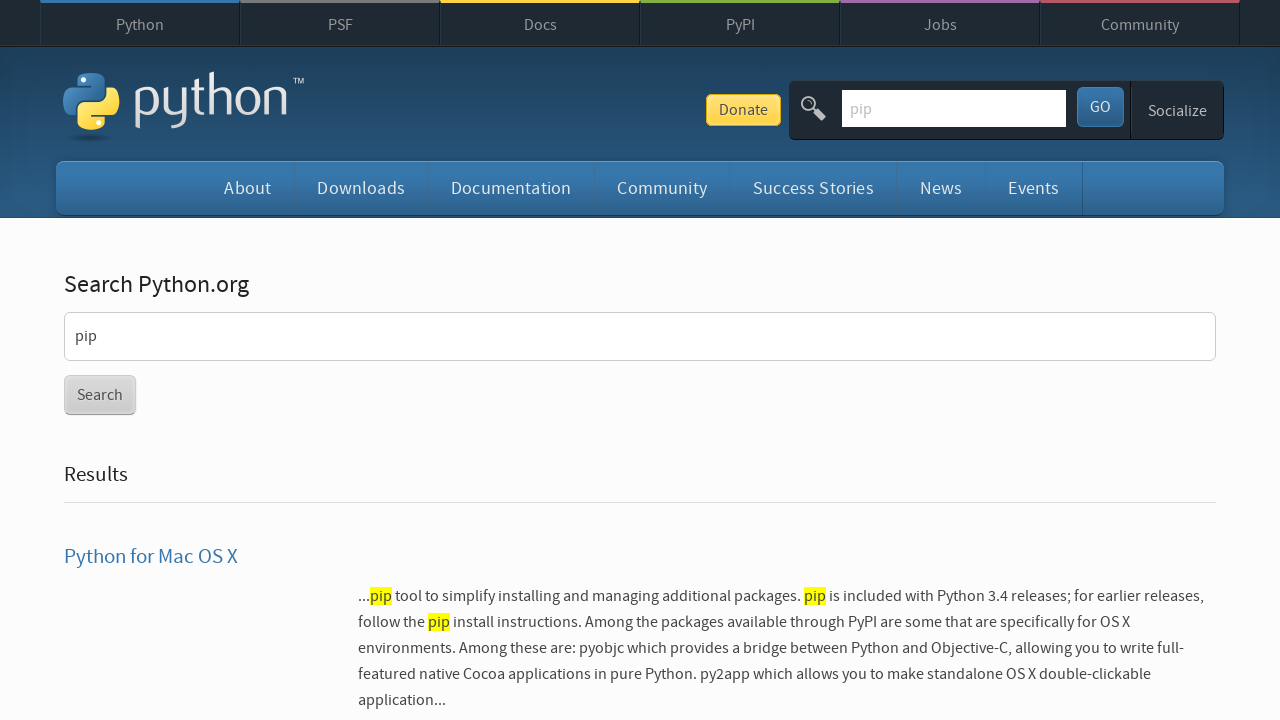

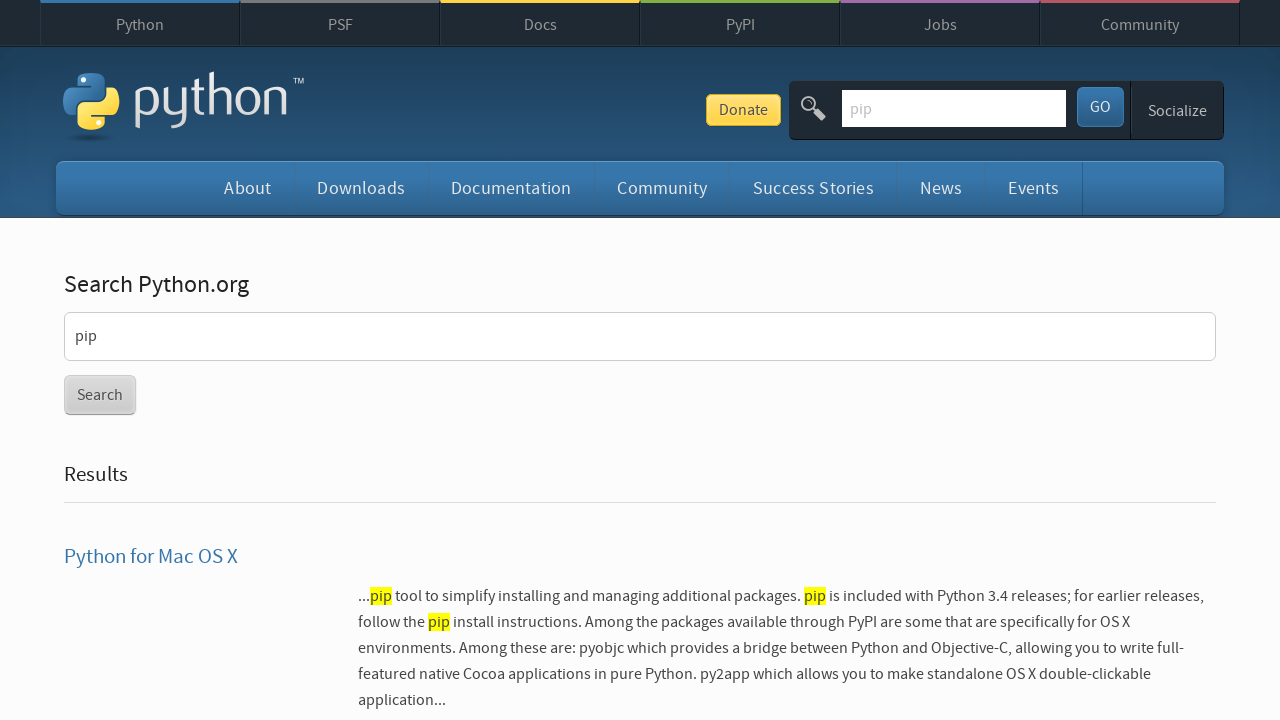